Tests country selection dropdown on a registration form by opening the dropdown and selecting "United States of America" from the list of countries

Starting URL: http://demo.automationtesting.in/Register.html

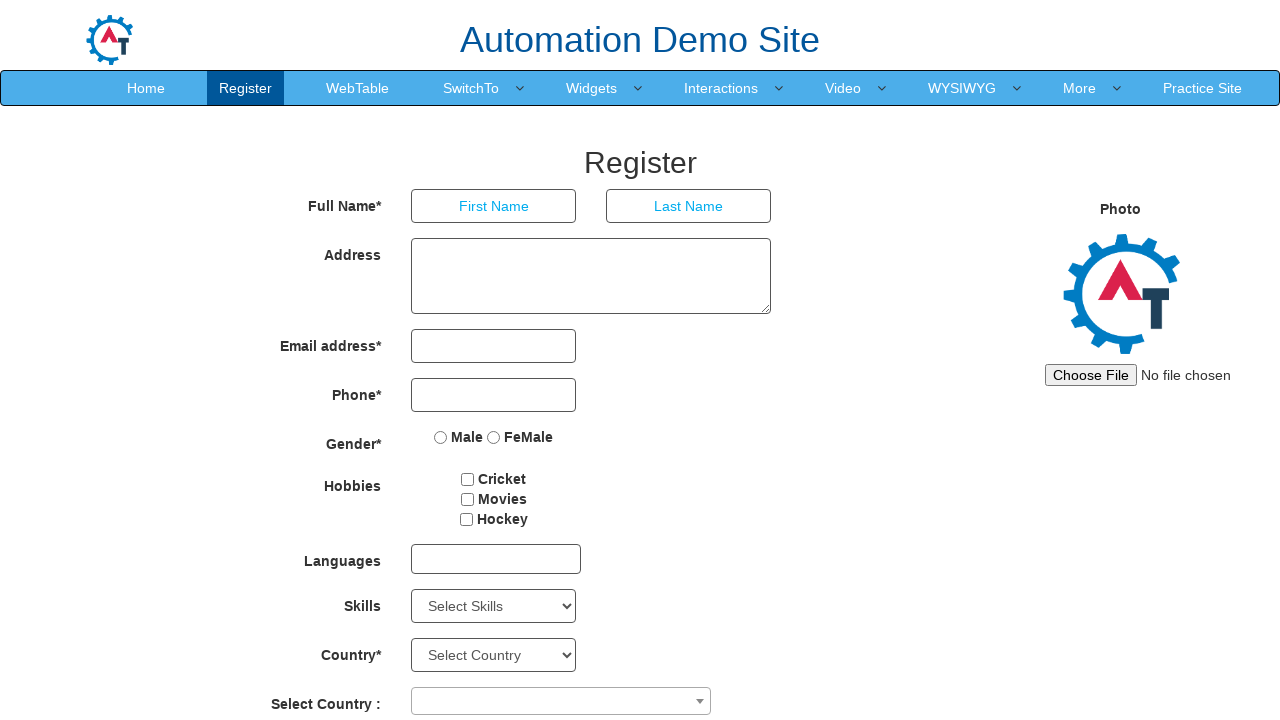

Clicked on country dropdown to open it at (561, 701) on span[role='combobox']
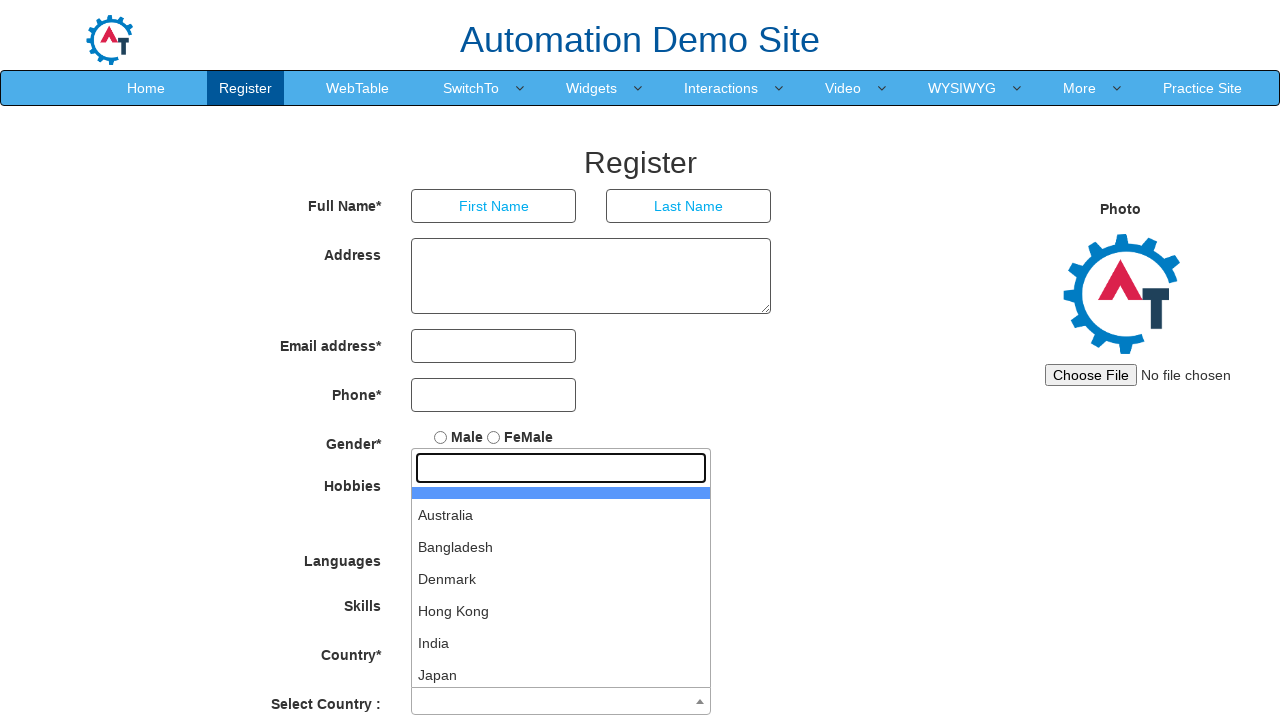

Country list dropdown appeared
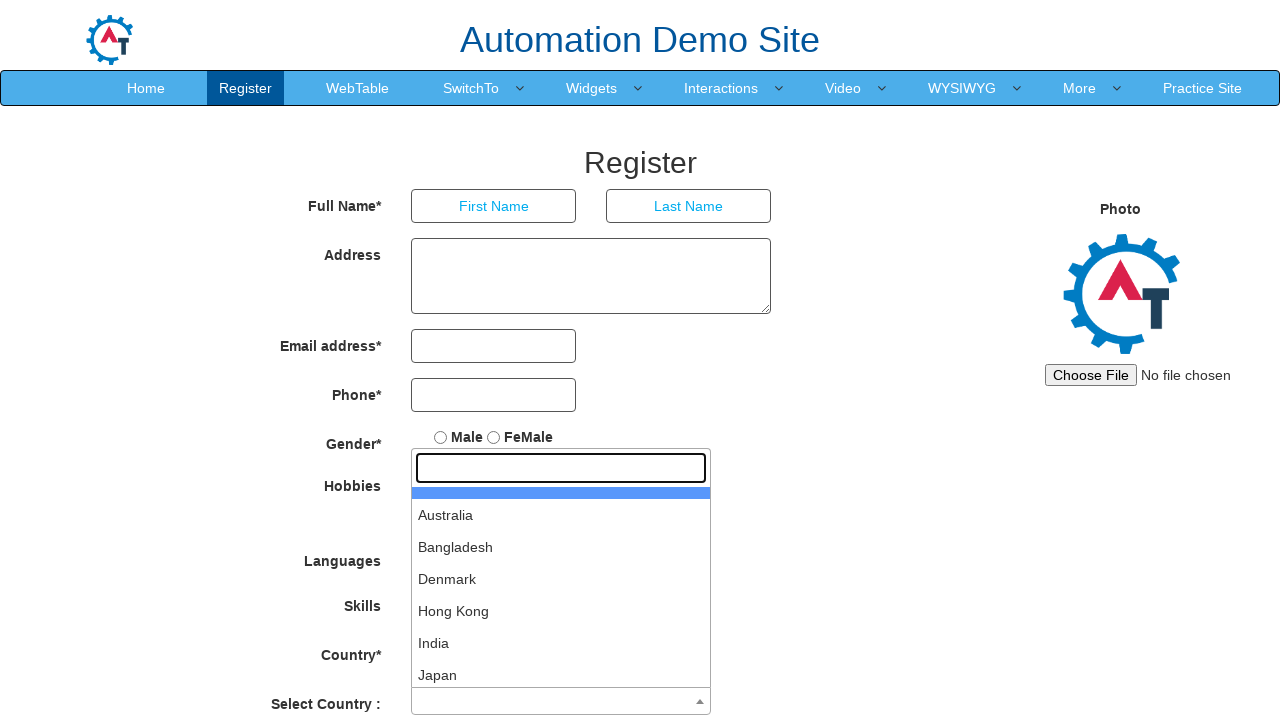

Retrieved all available country options from dropdown
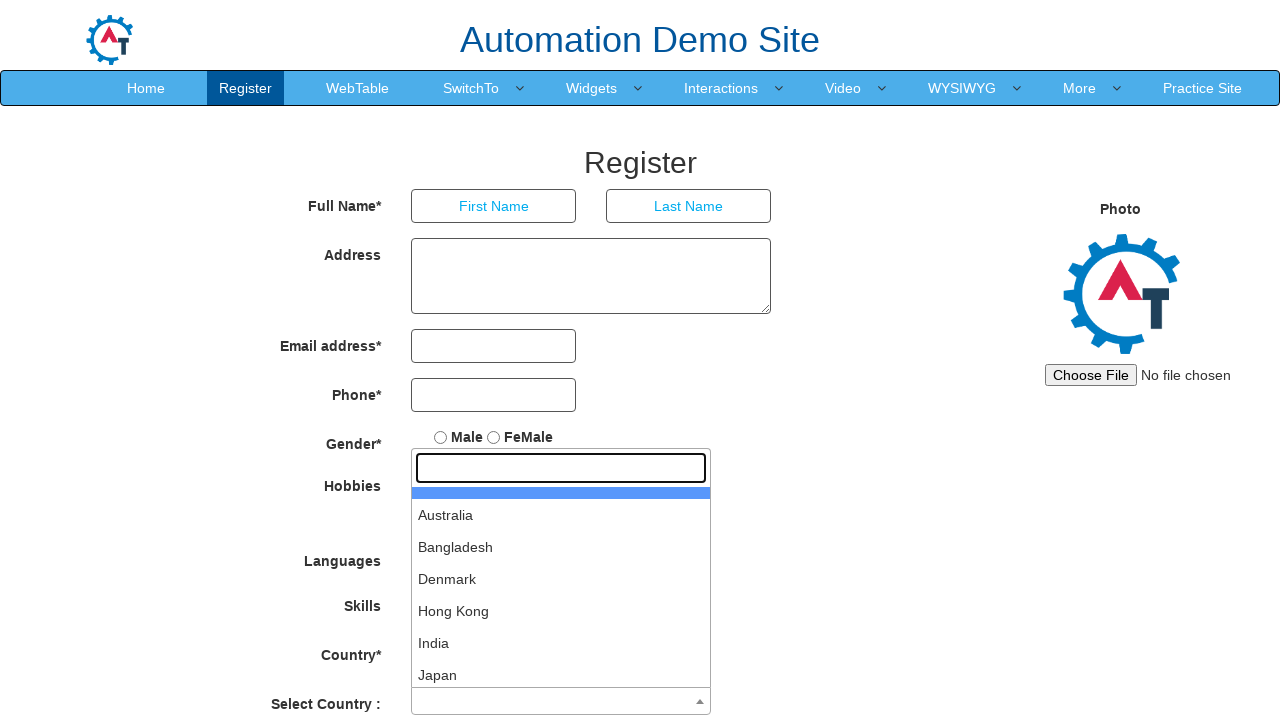

Selected 'United States of America' from country dropdown
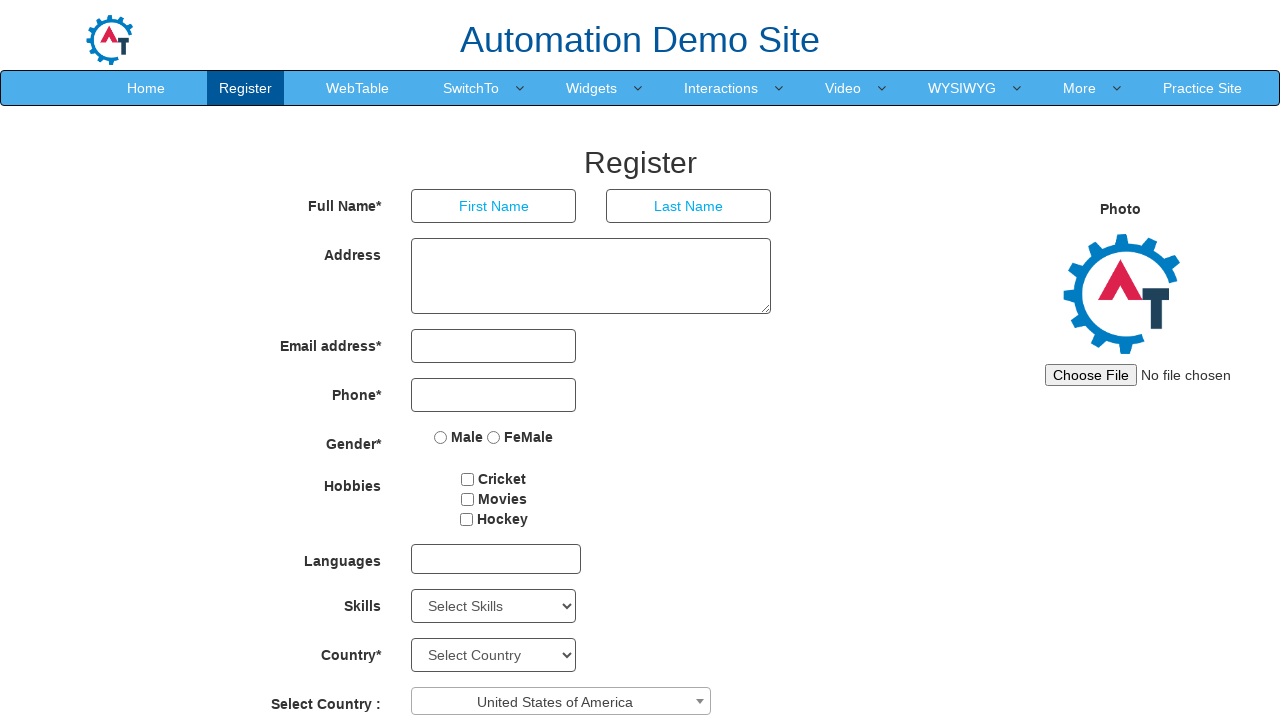

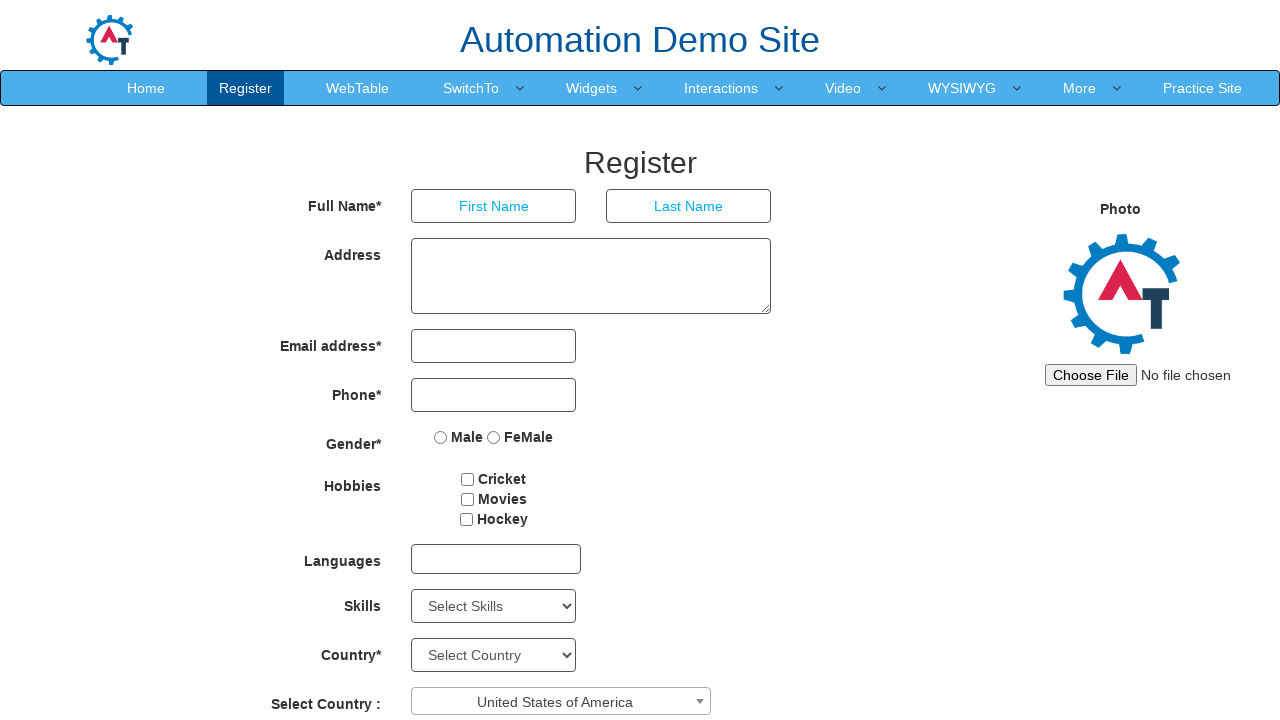